Tests double-click functionality on a button

Starting URL: https://softwaretestingpro.github.io/Automation/Beginner/B-1.09-DoubleClick.html

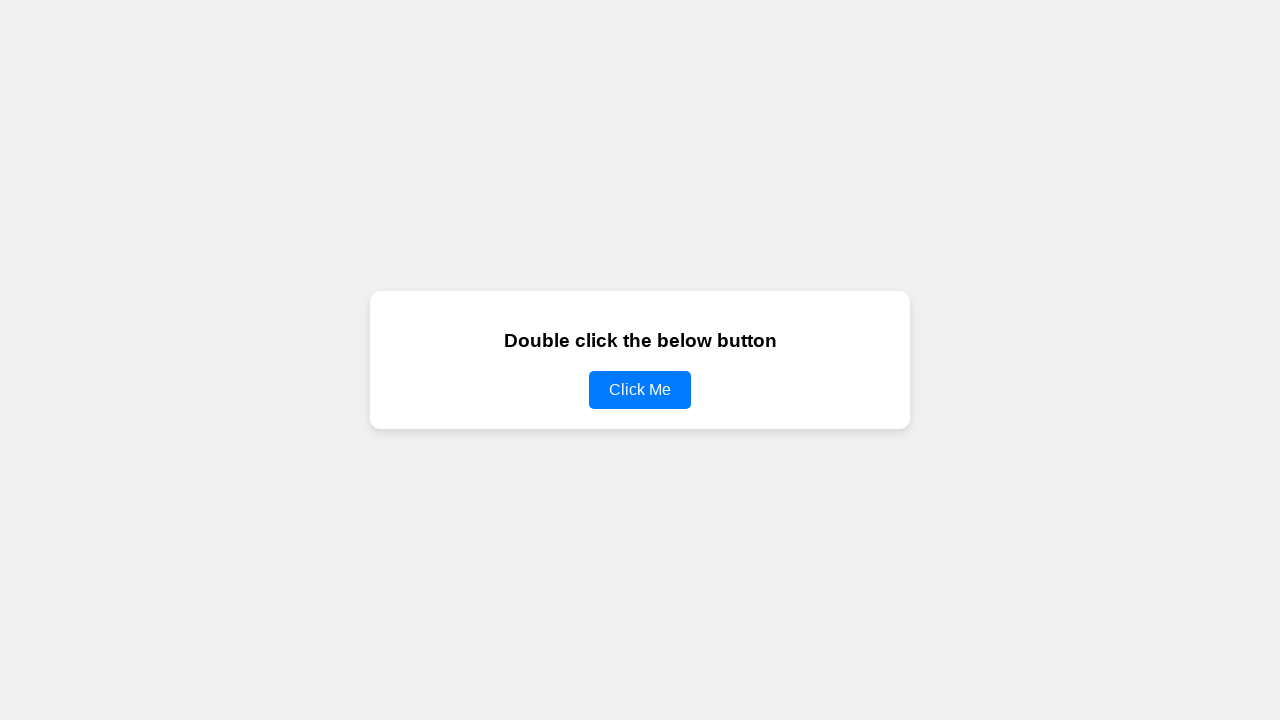

Double-clicked the button with ID 'clickButton' at (640, 390) on #clickButton
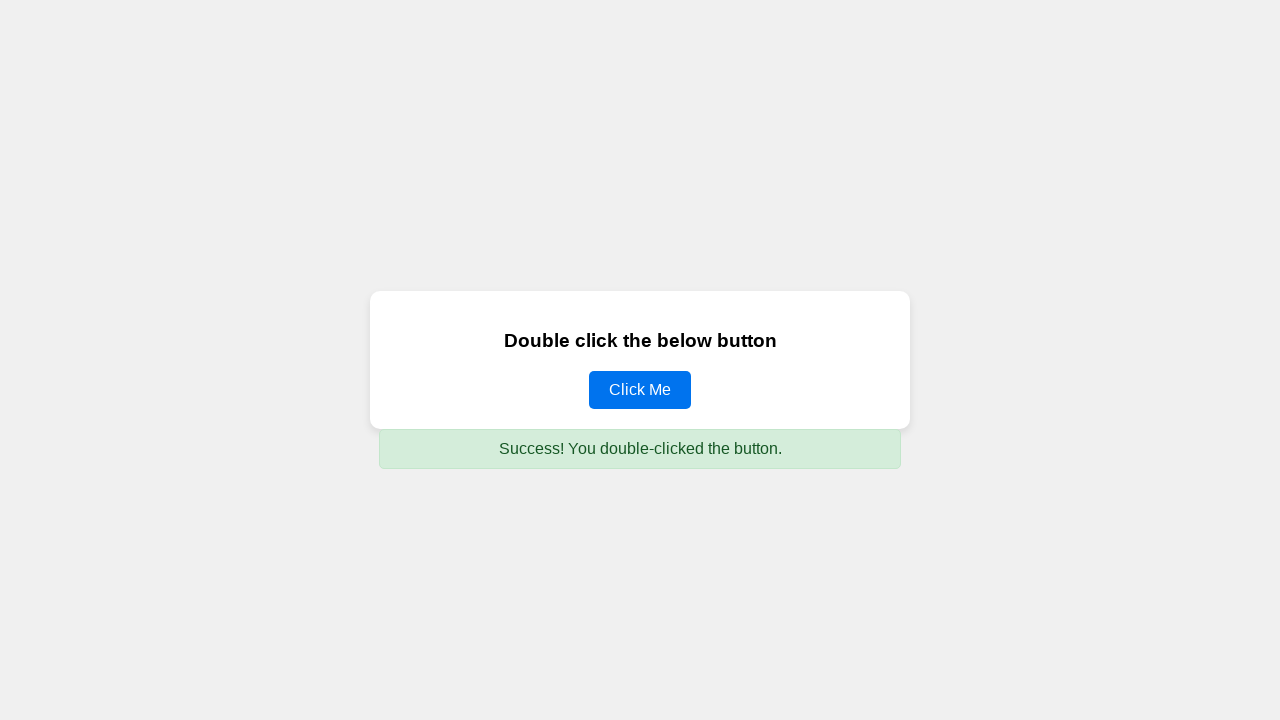

Success message appeared after double-click
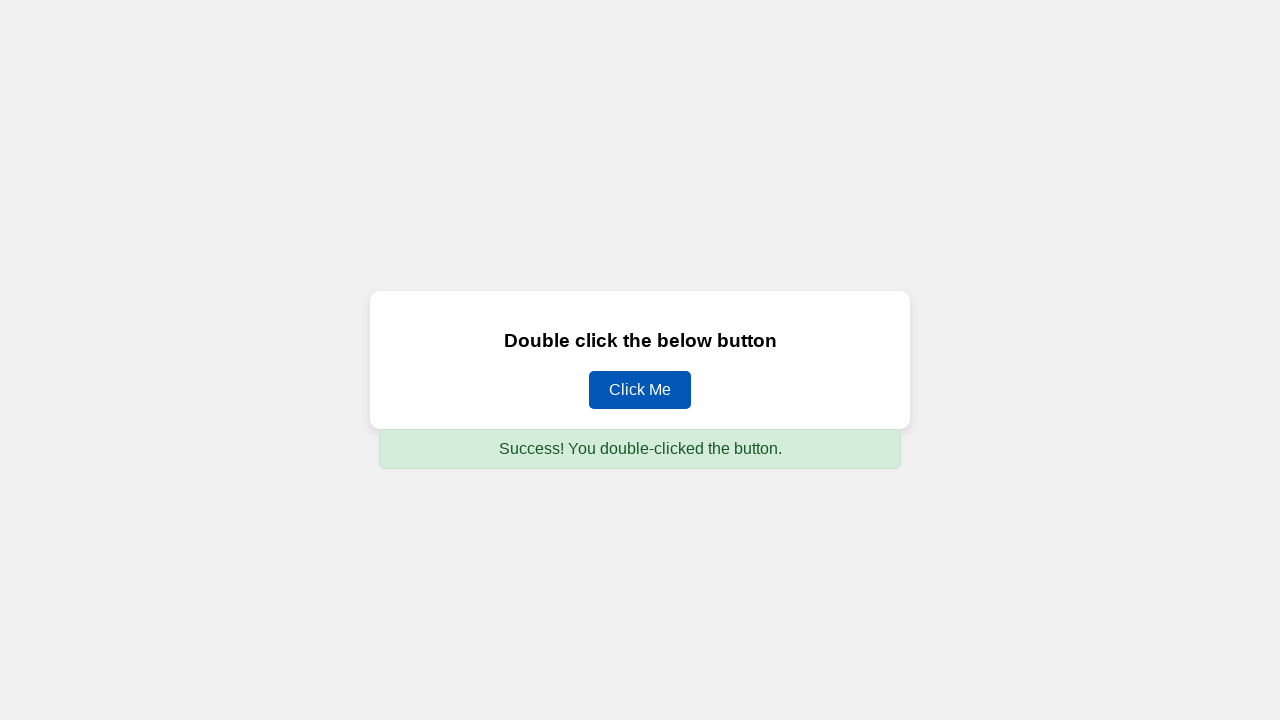

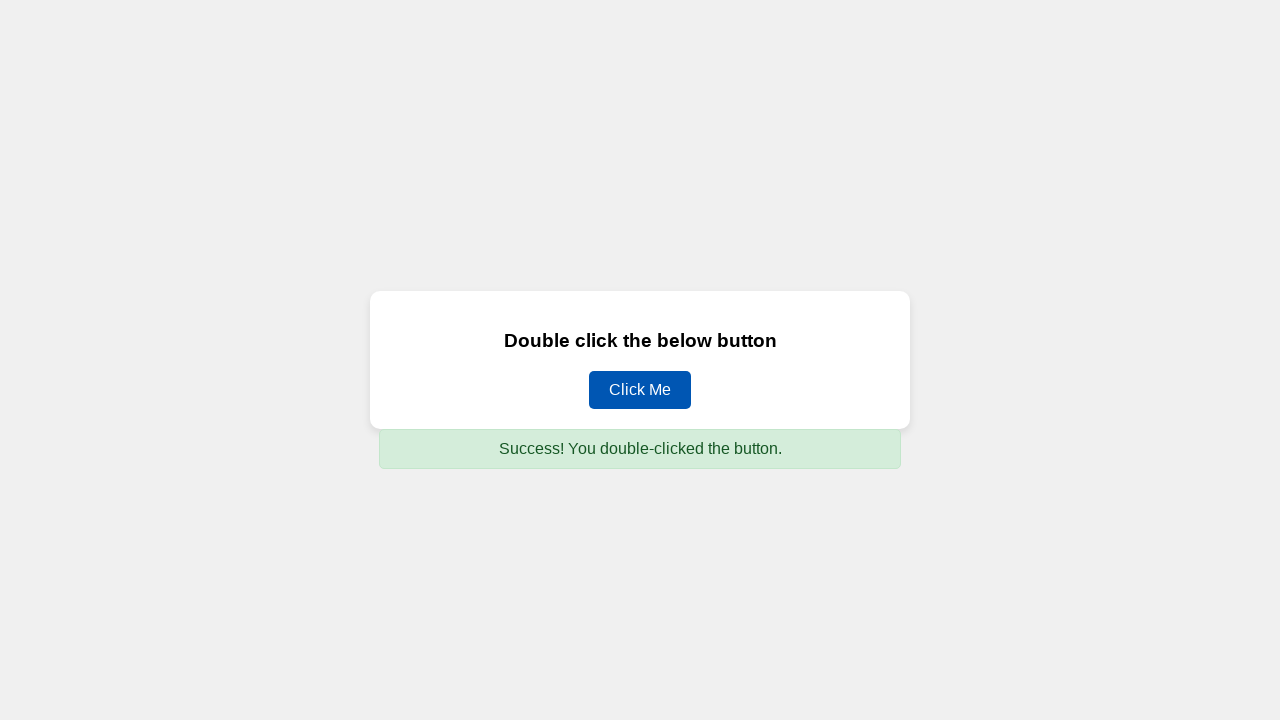